Clicks on the map zoom in control

Starting URL: https://r.onliner.by/pk/

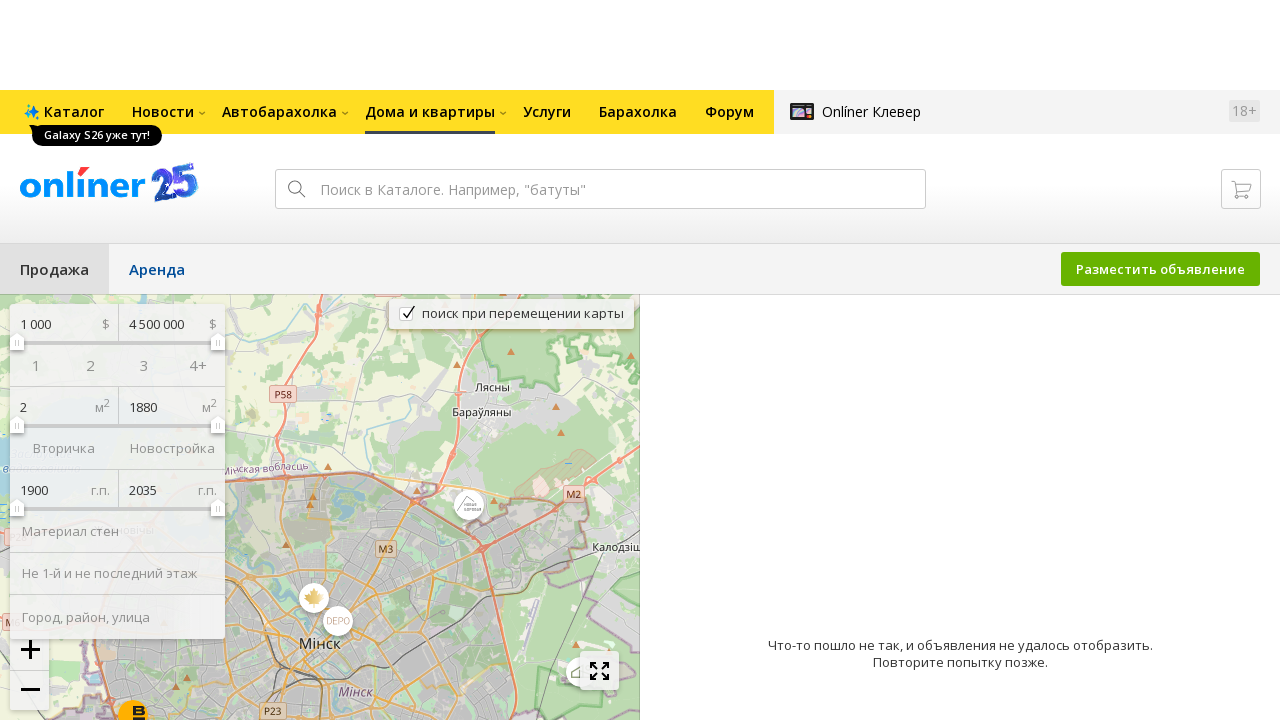

Navigated to https://r.onliner.by/pk/
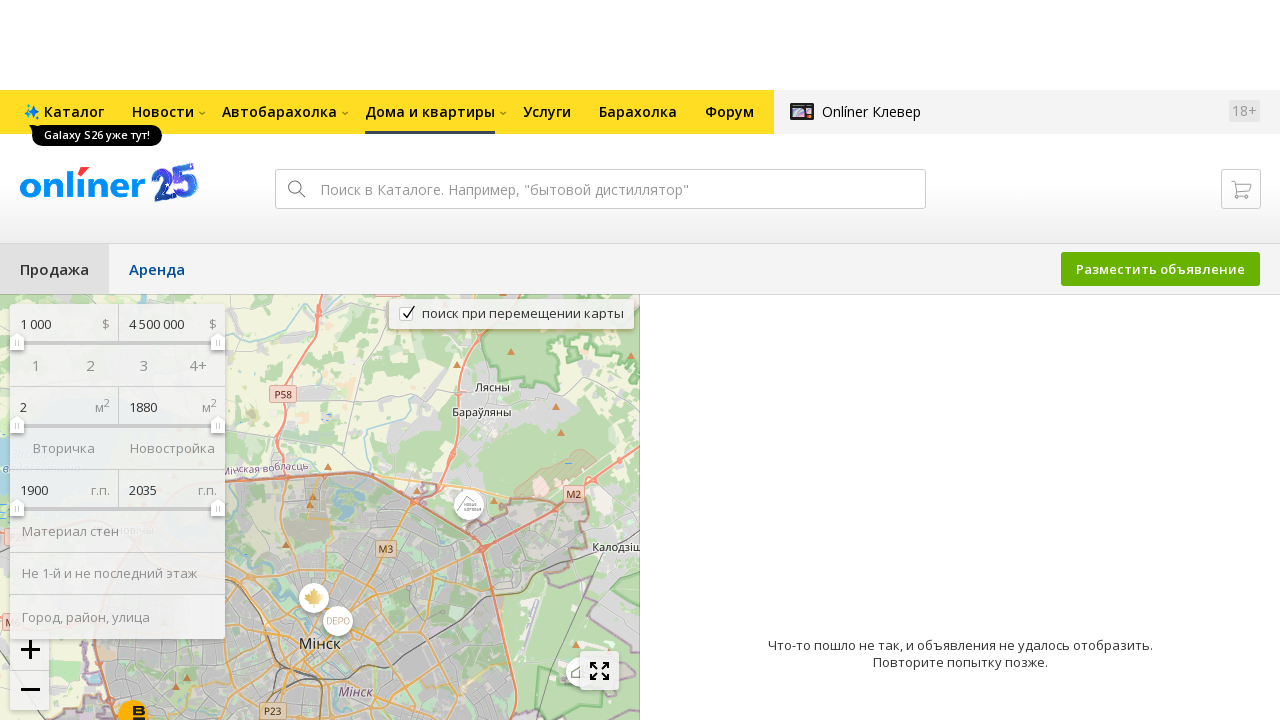

Clicked on the map zoom in control at (30, 651) on a.leaflet-control-zoom-in
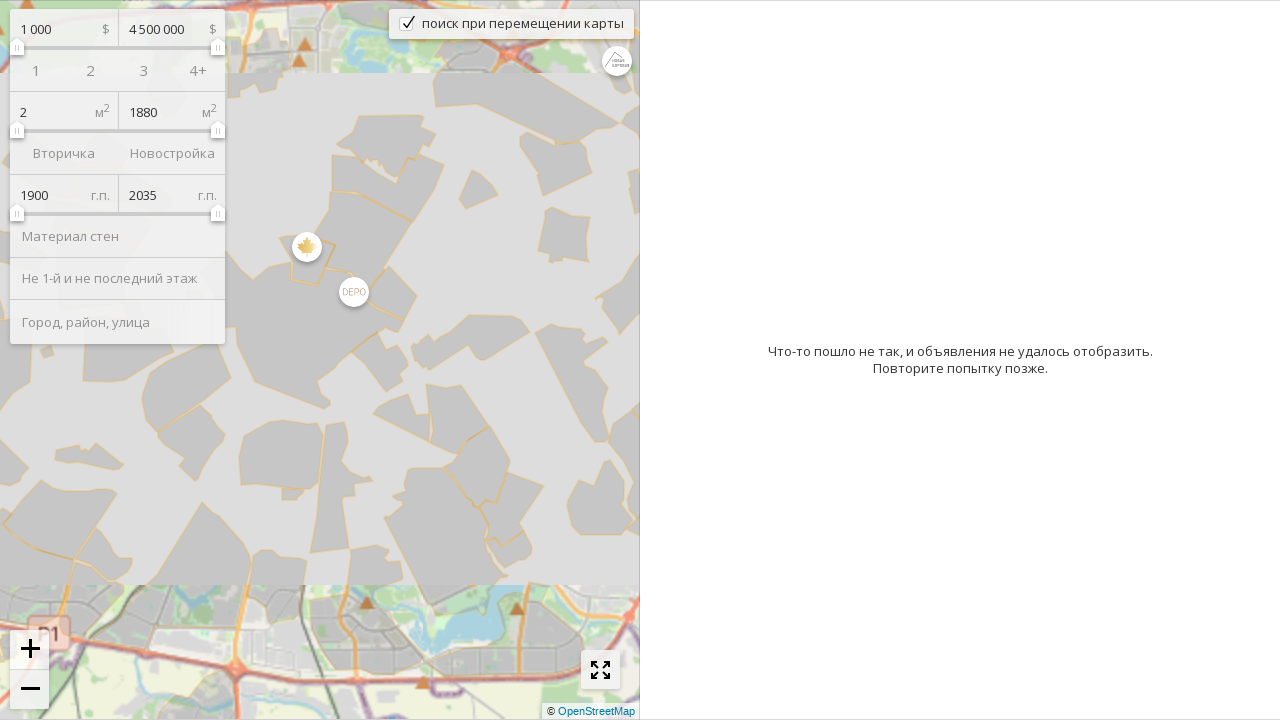

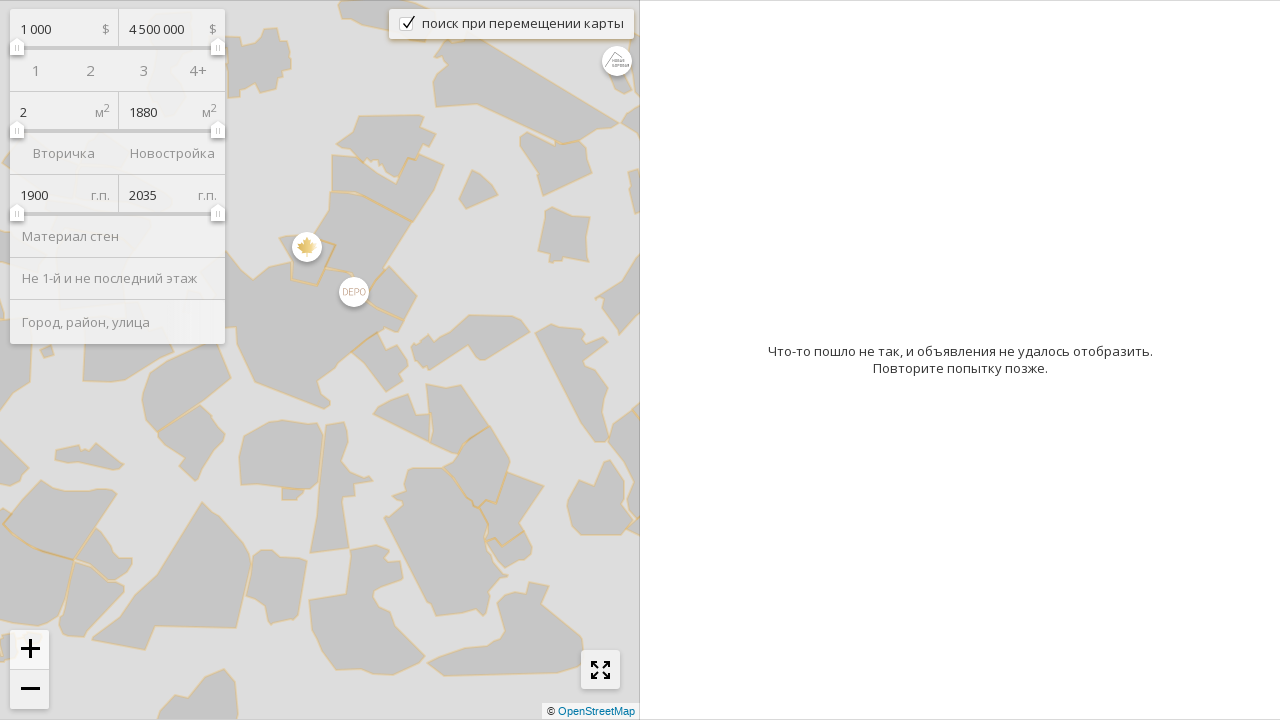